Tests navigation links in the footer section by opening each link in a new tab and verifying the page titles

Starting URL: https://www.rahulshettyacademy.com/AutomationPractice/

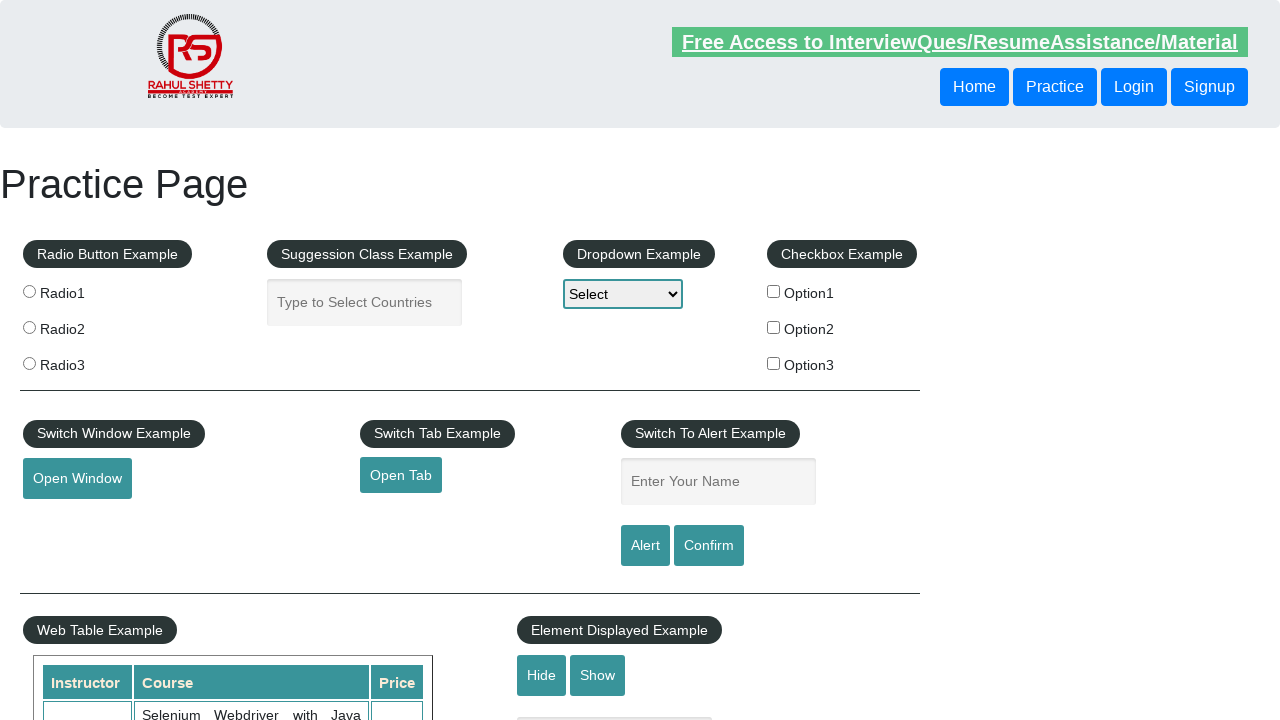

Counted total links on page: 27
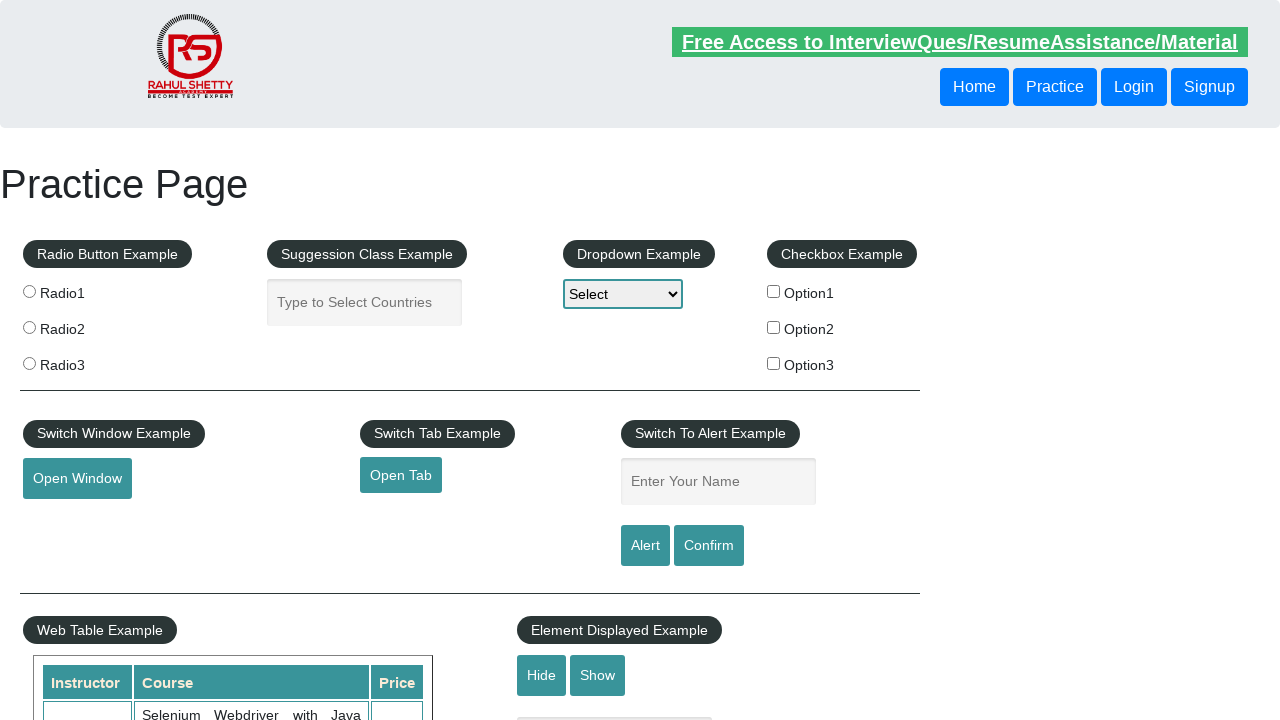

Located footer section (#gf-BIG)
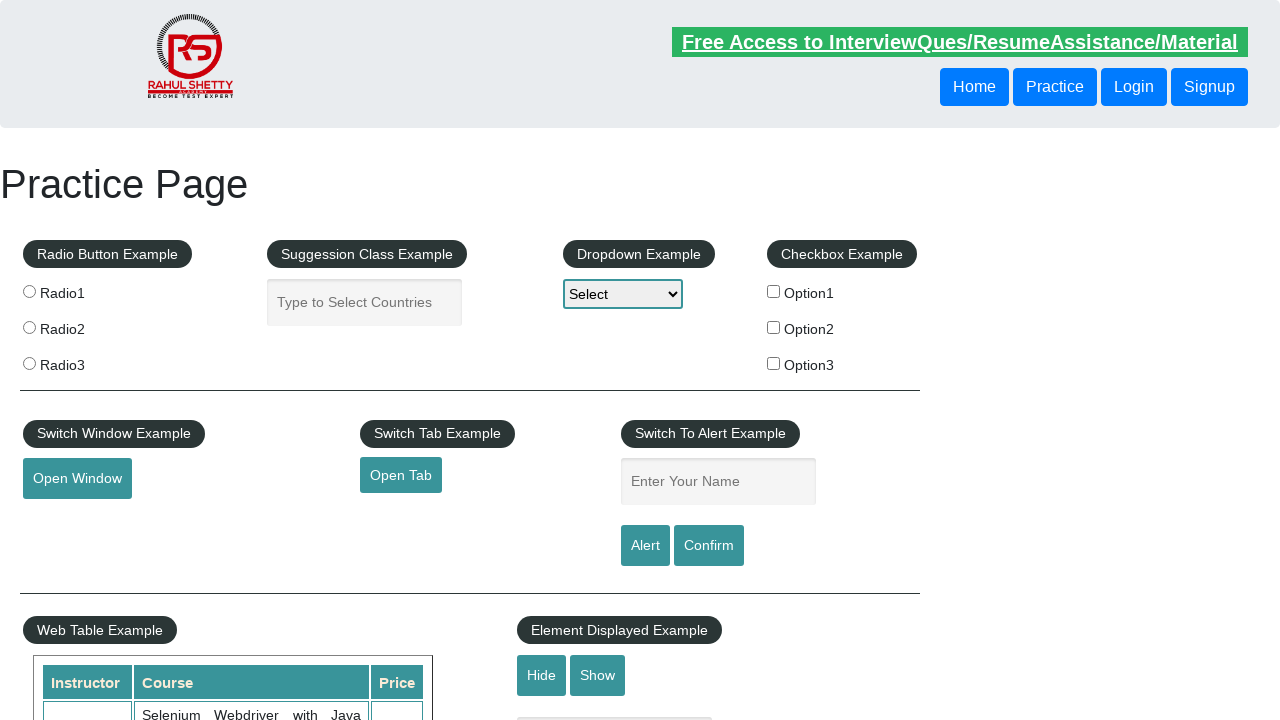

Counted links in footer: 20
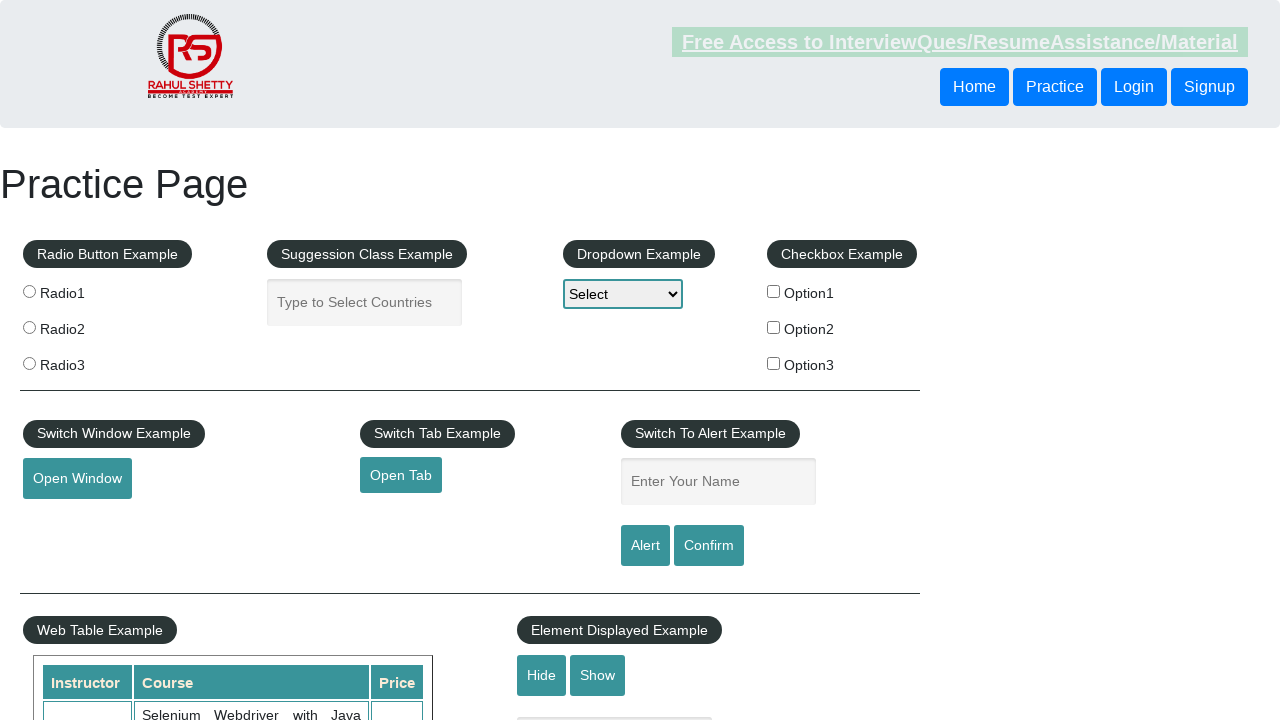

Located first footer column (xpath)
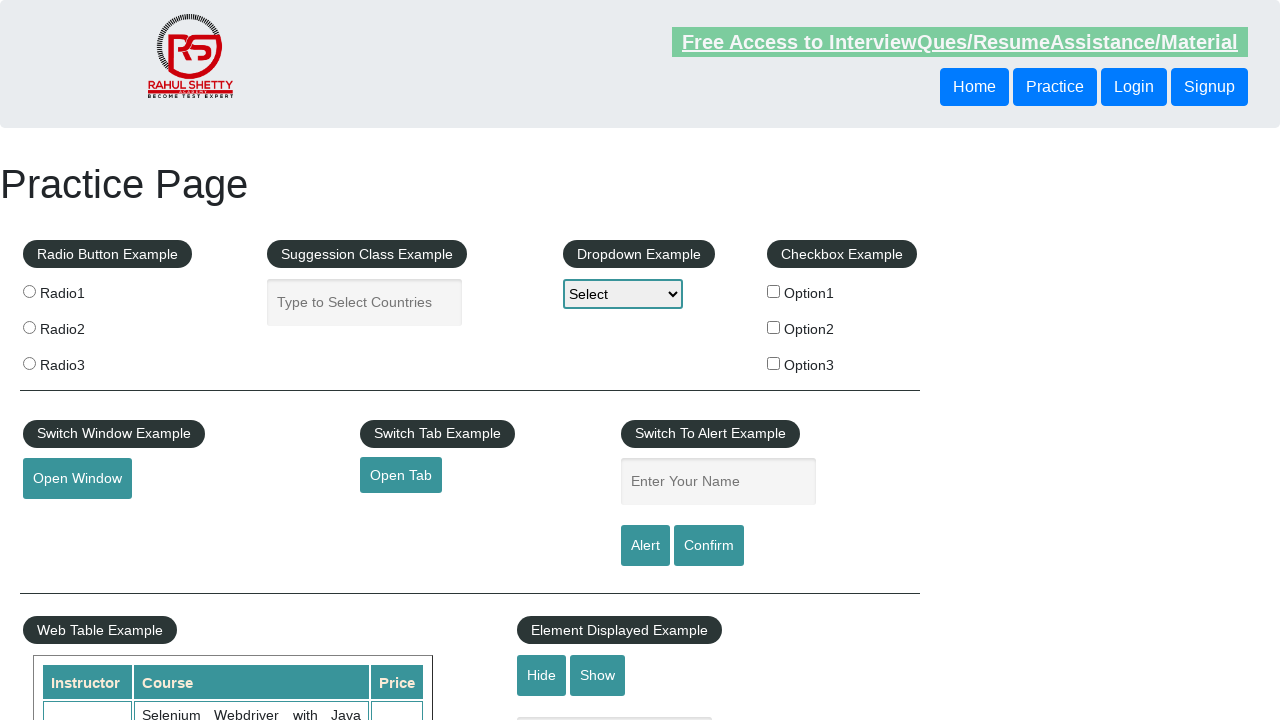

Counted links in first footer column: 5
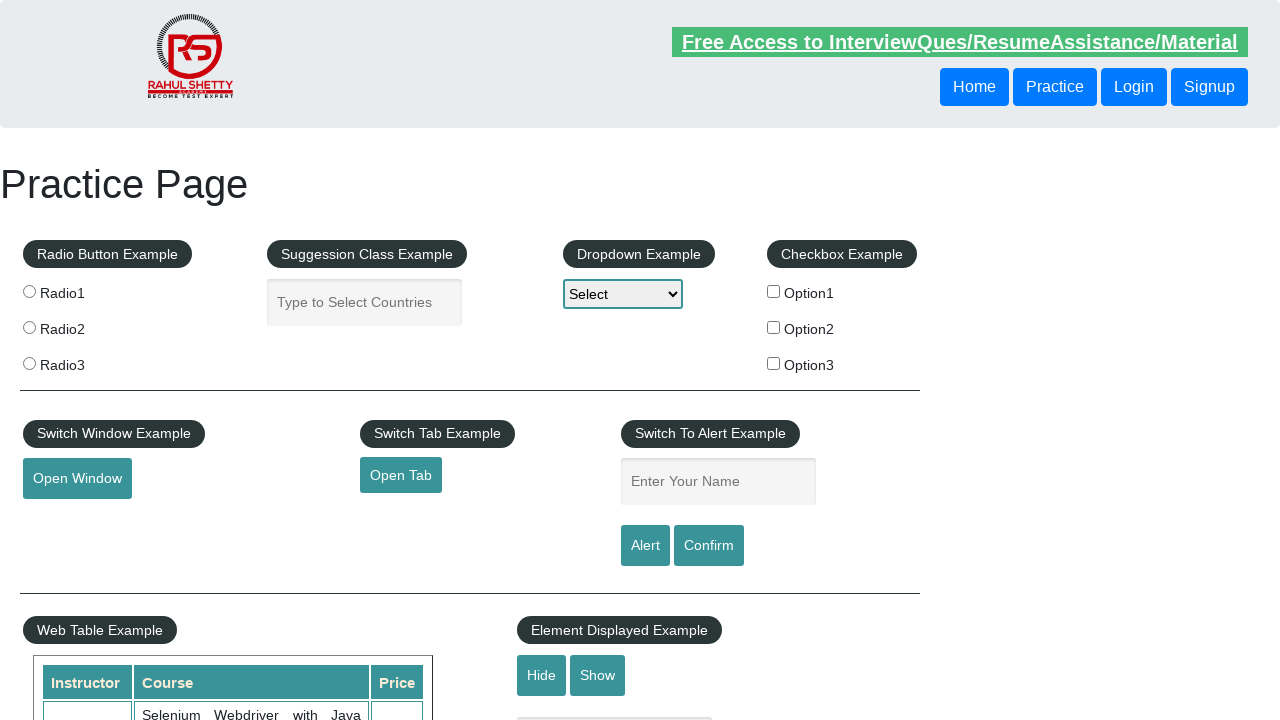

Opened footer link 1 in new tab (Ctrl+click) at (68, 520) on #gf-BIG >> xpath=//table/tbody/tr/td[1]/ul >> a >> nth=1
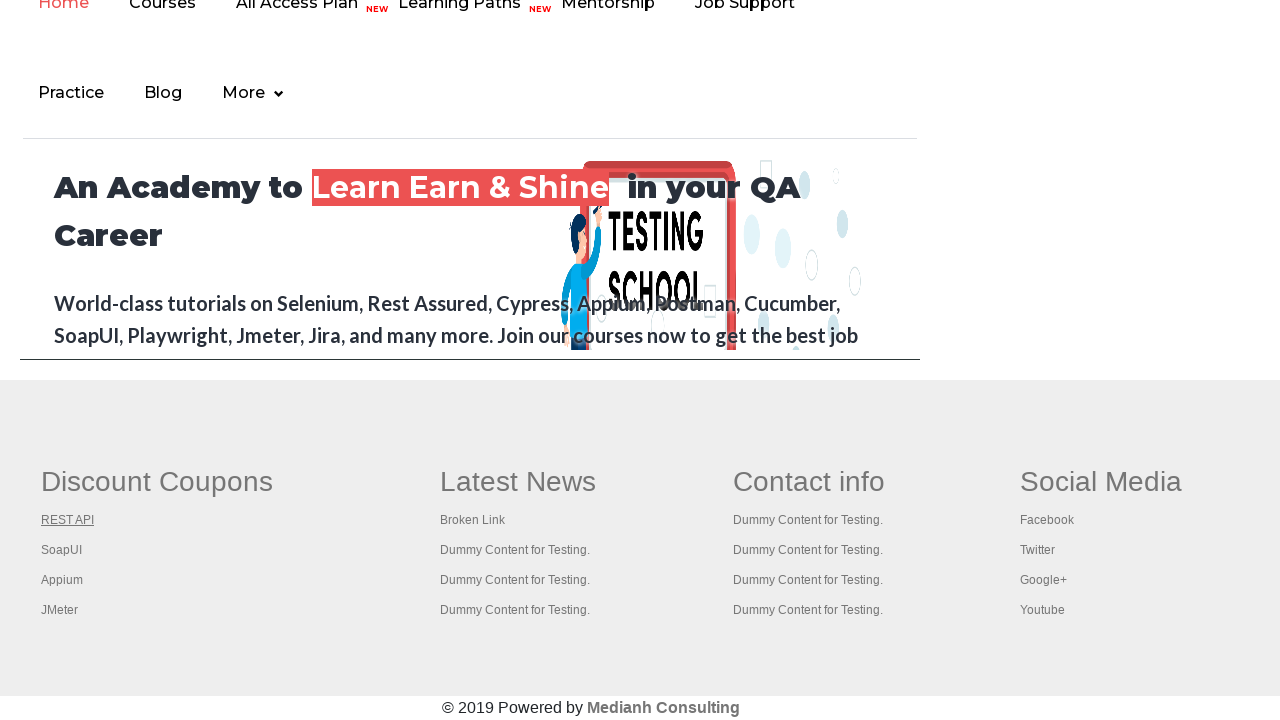

Opened footer link 2 in new tab (Ctrl+click) at (62, 550) on #gf-BIG >> xpath=//table/tbody/tr/td[1]/ul >> a >> nth=2
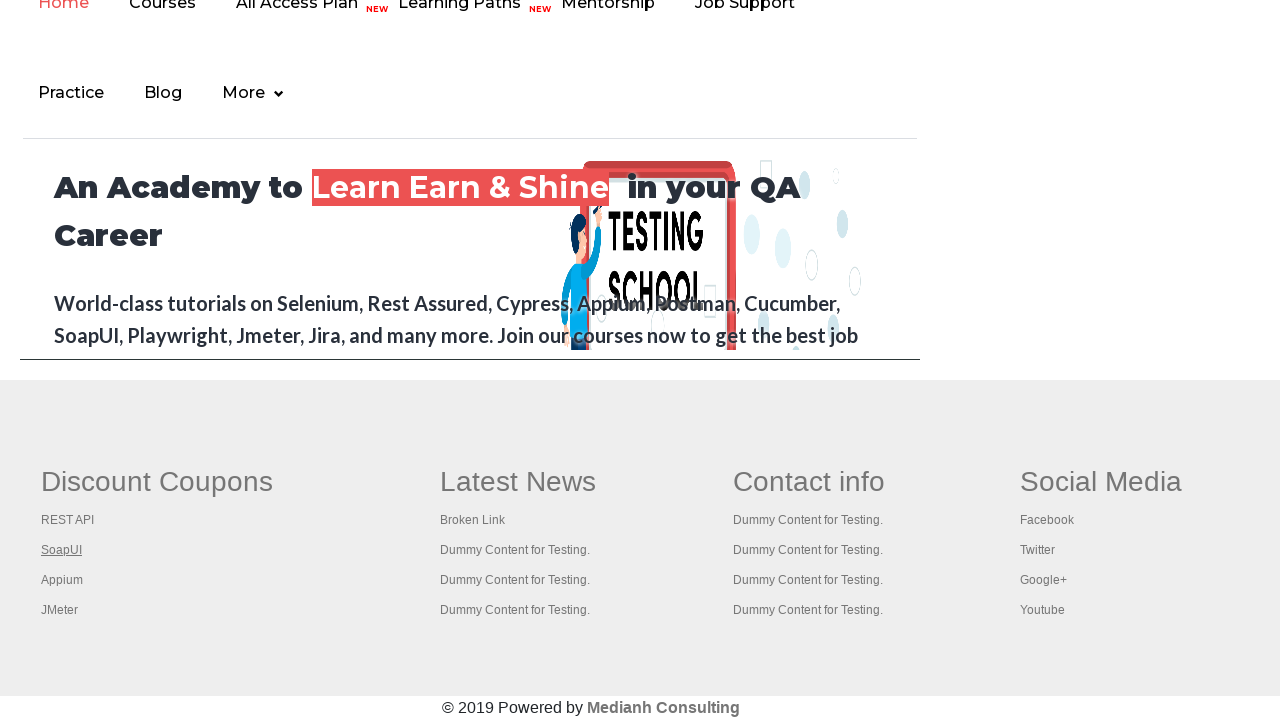

Opened footer link 3 in new tab (Ctrl+click) at (62, 580) on #gf-BIG >> xpath=//table/tbody/tr/td[1]/ul >> a >> nth=3
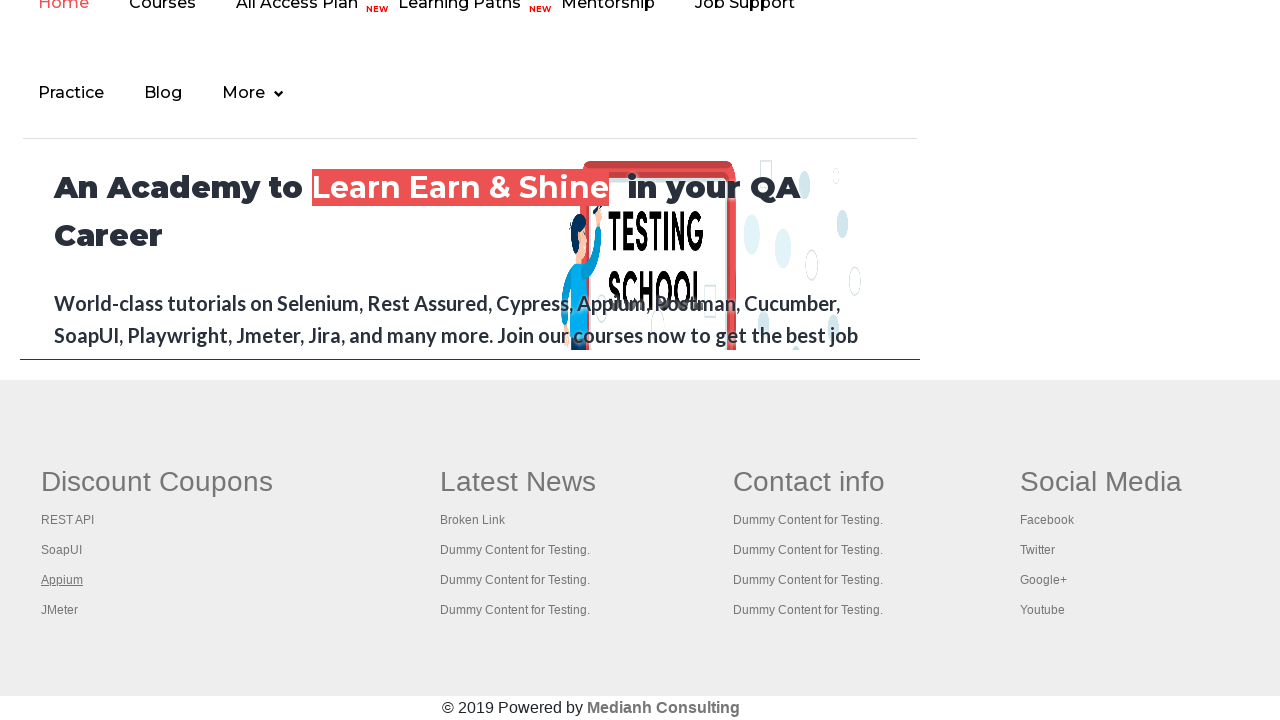

Opened footer link 4 in new tab (Ctrl+click) at (60, 610) on #gf-BIG >> xpath=//table/tbody/tr/td[1]/ul >> a >> nth=4
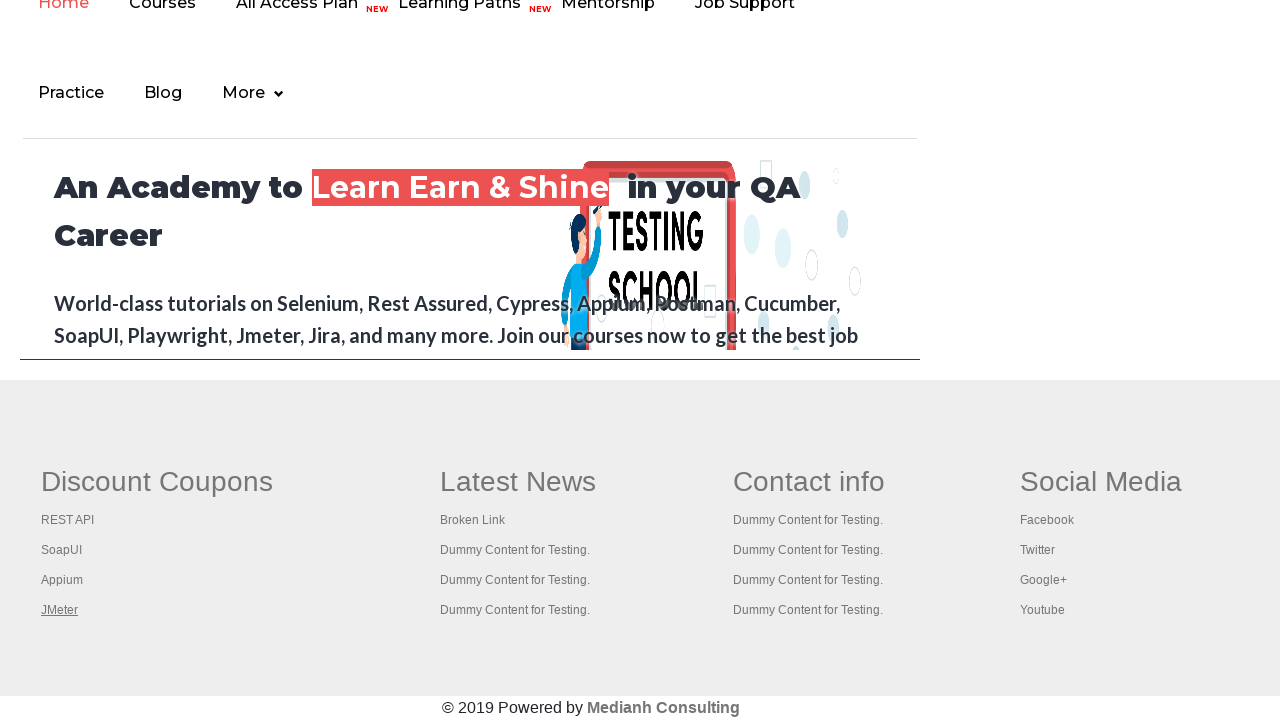

Retrieved all open pages/tabs: 5 total
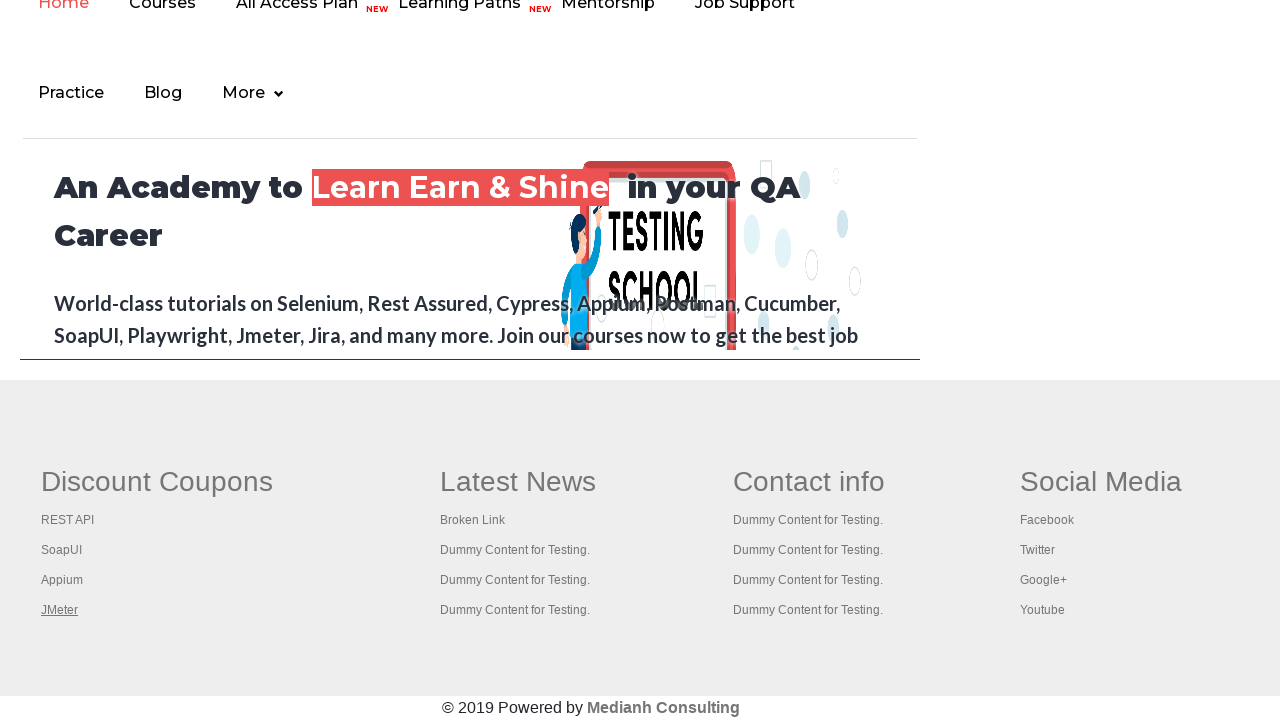

Verified page title: Practice Page
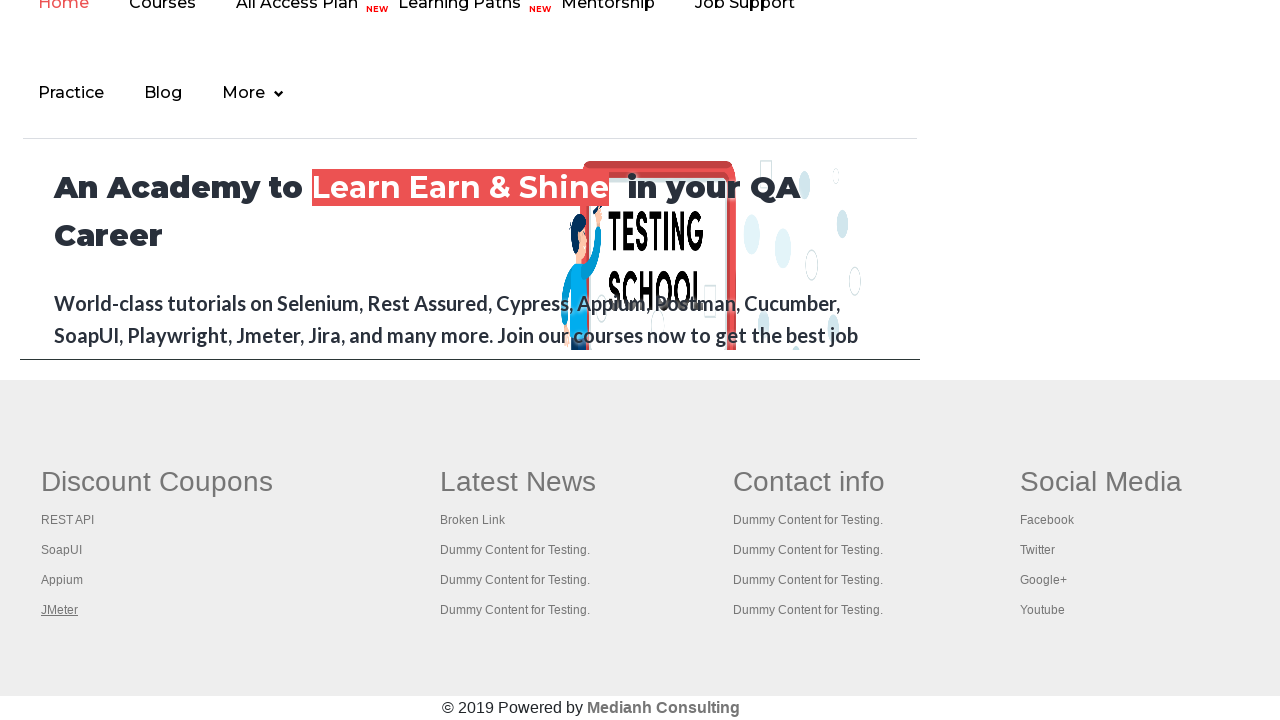

Verified page title: REST API Tutorial
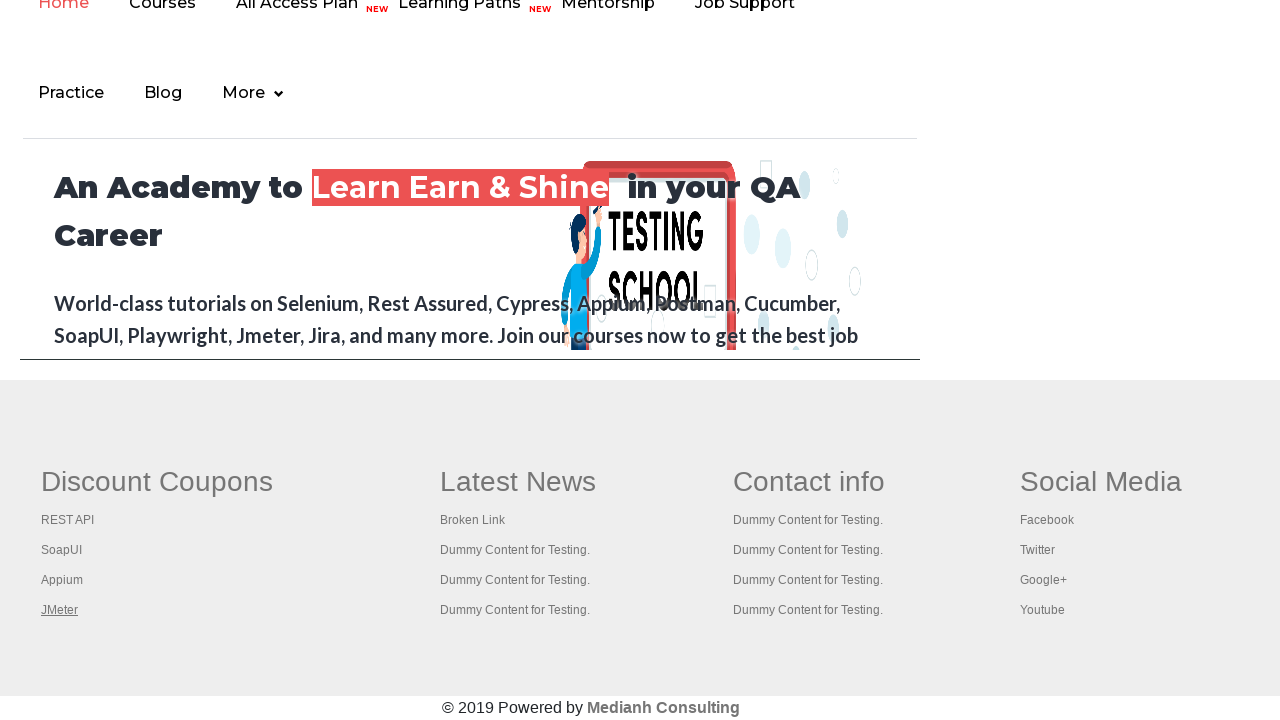

Verified page title: The World’s Most Popular API Testing Tool | SoapUI
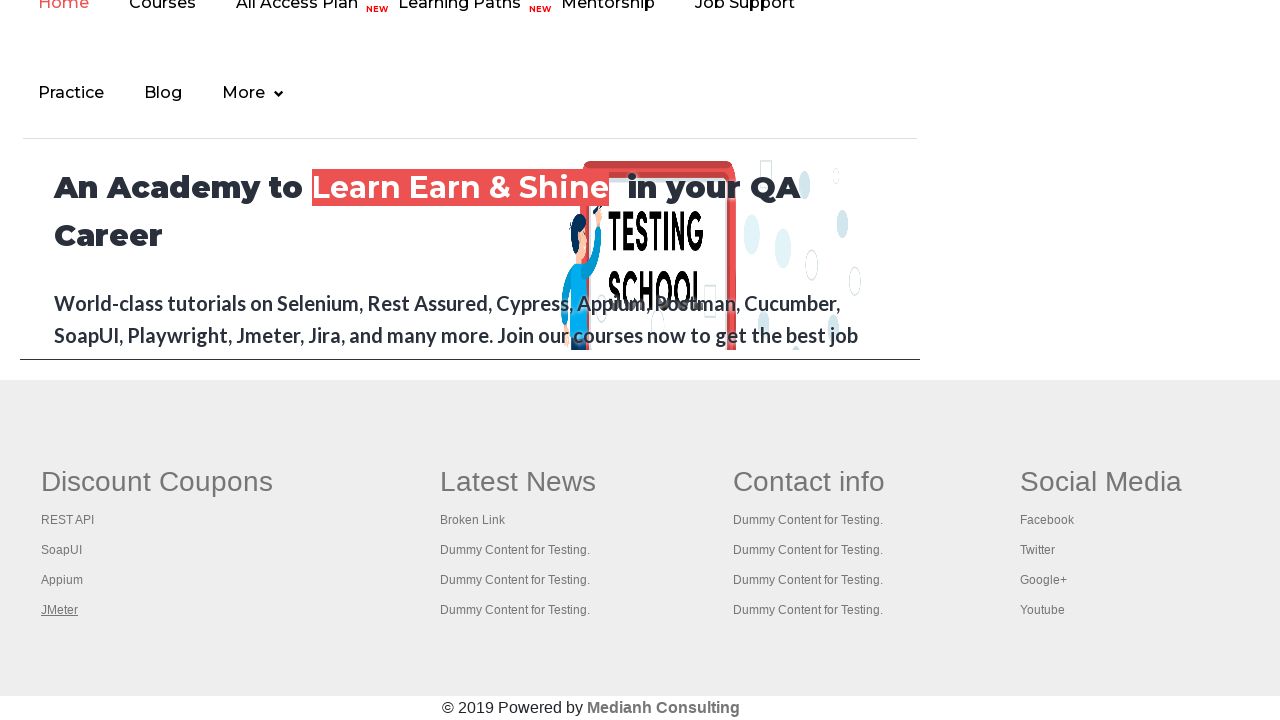

Verified page title: Appium tutorial for Mobile Apps testing | RahulShetty Academy | Rahul
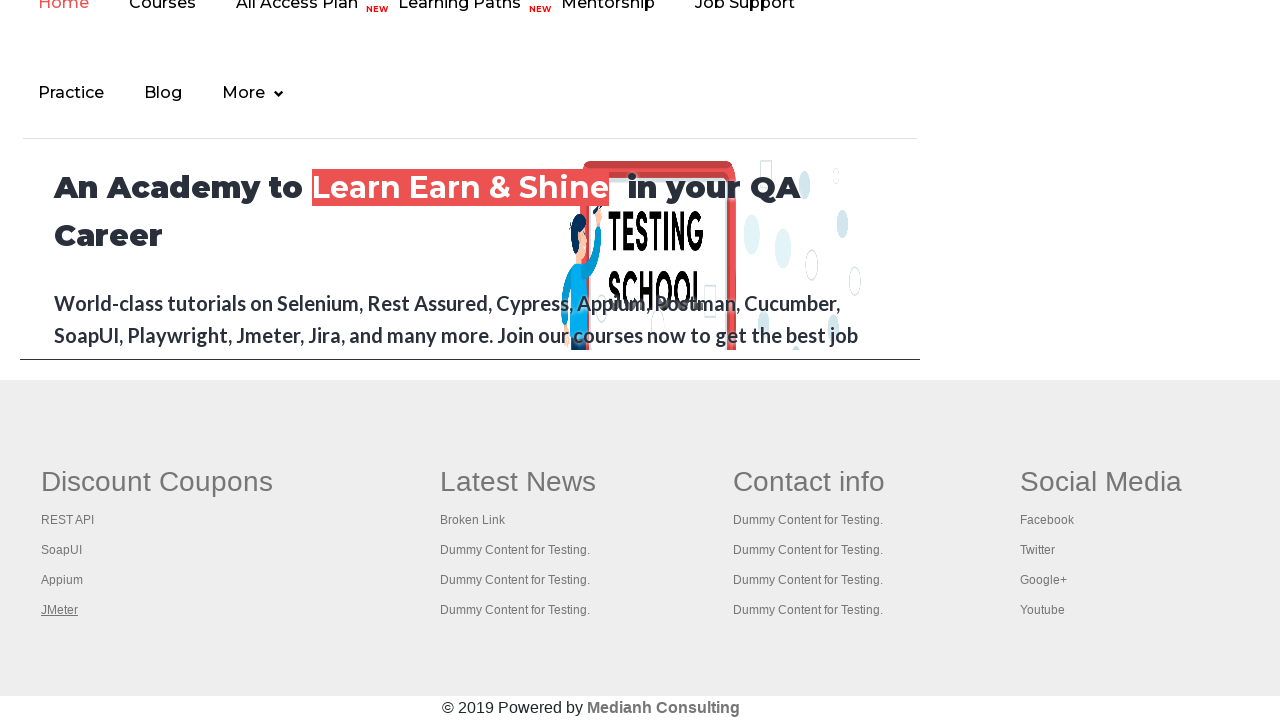

Verified page title: Apache JMeter - Apache JMeter™
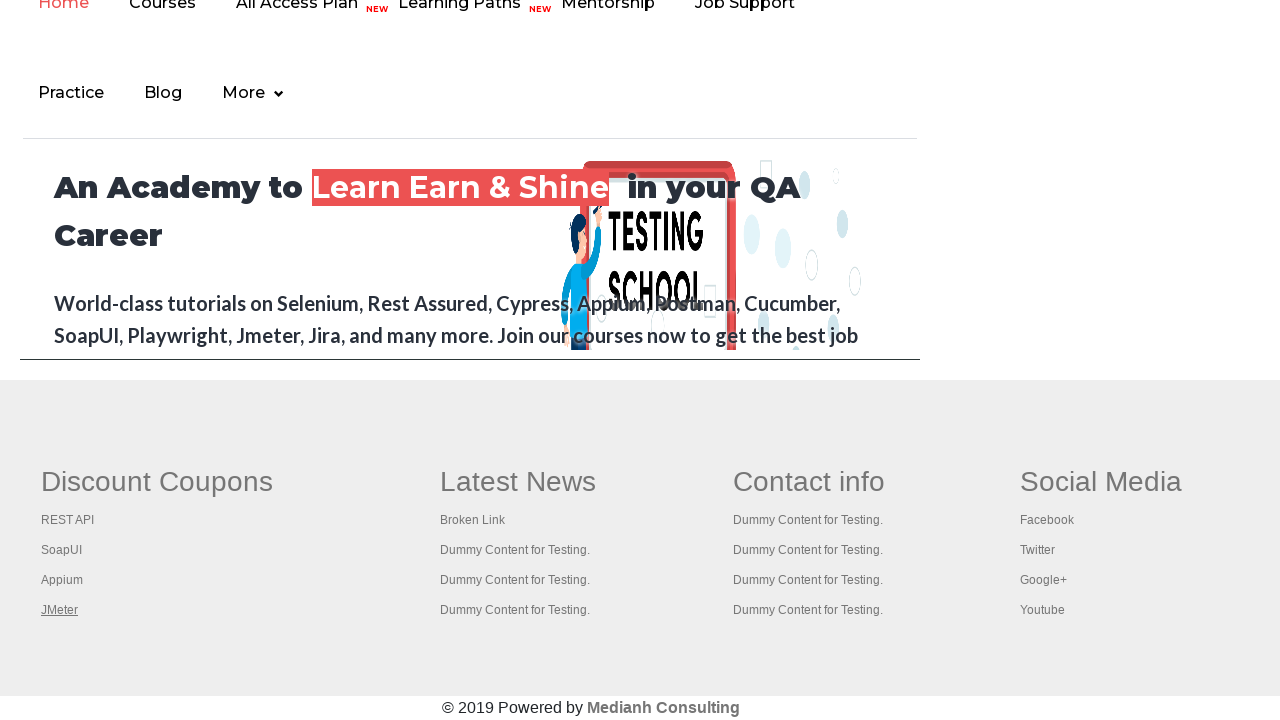

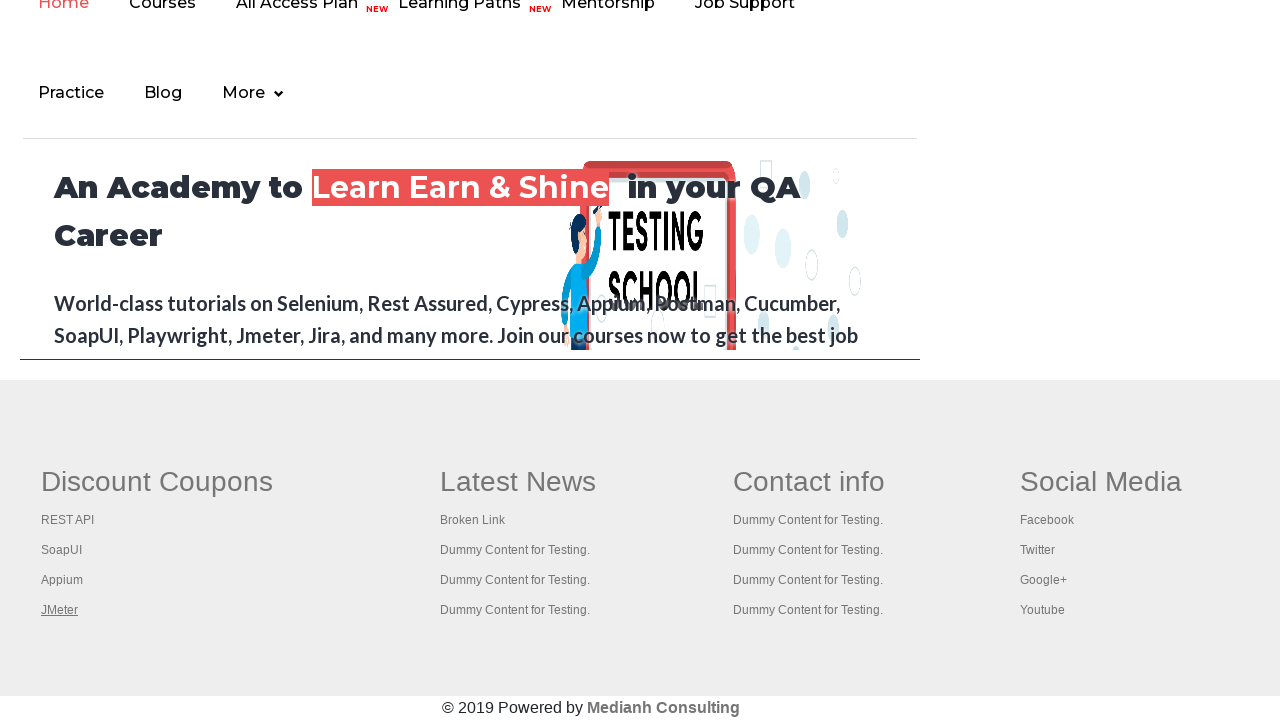